Tests product browsing by navigating to products page and viewing product details

Starting URL: https://automationexercise.com/

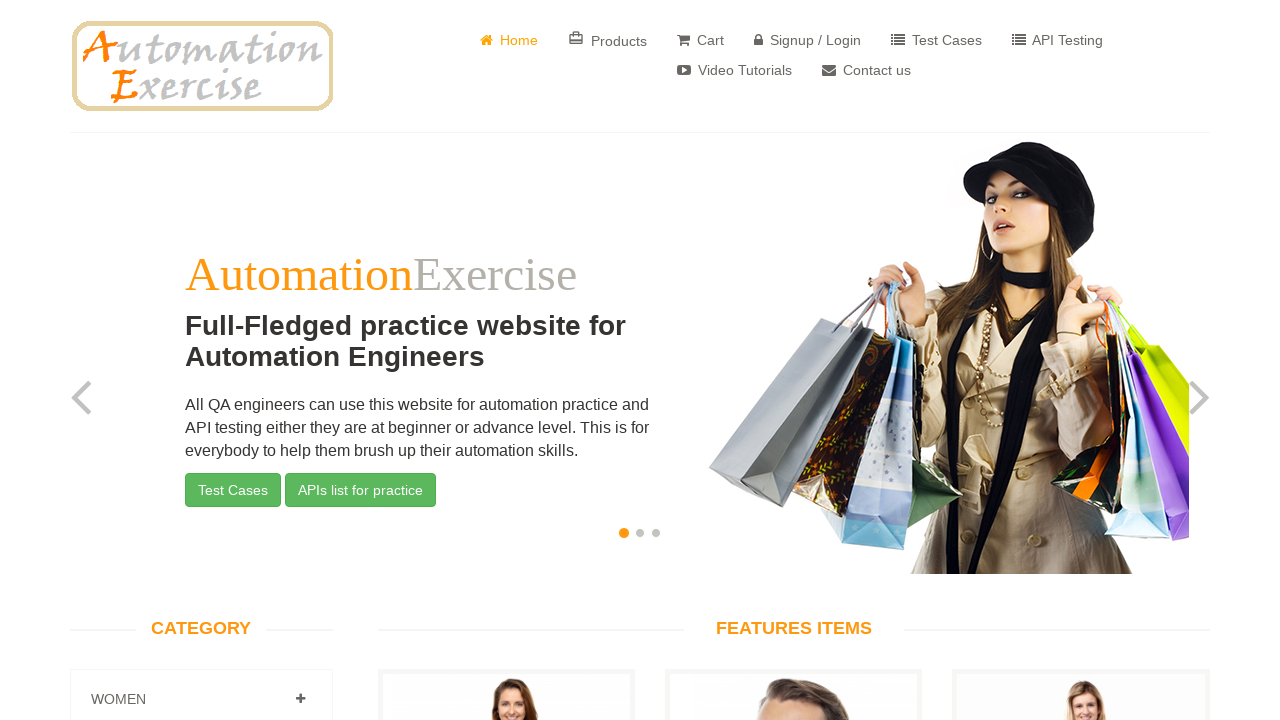

Clicked on Products button at (608, 40) on text=Products
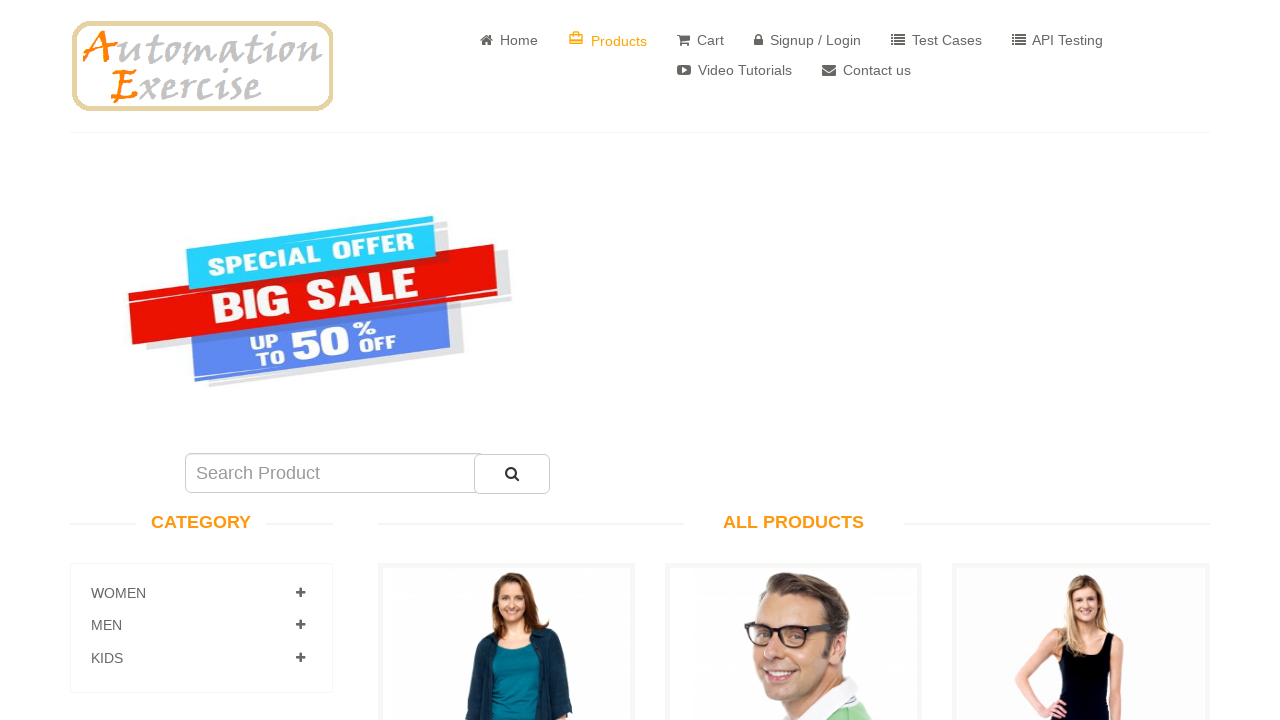

Products page URL loaded
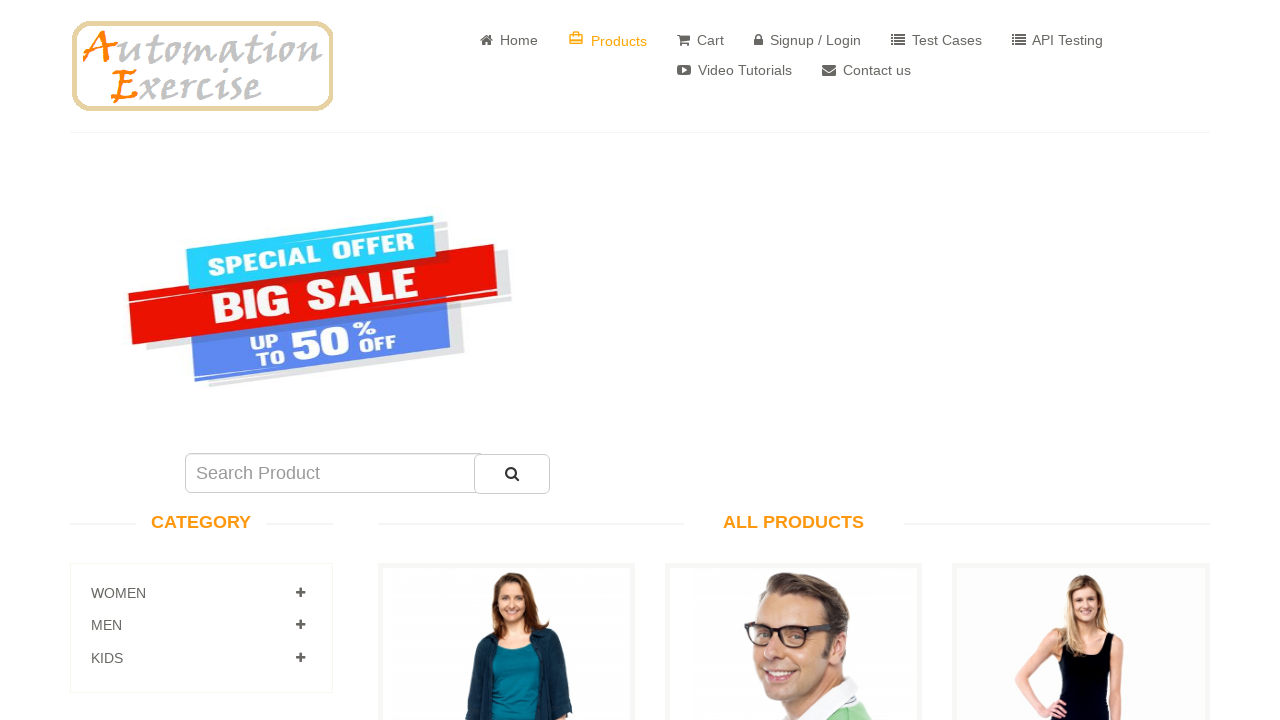

All Products heading appeared on products page
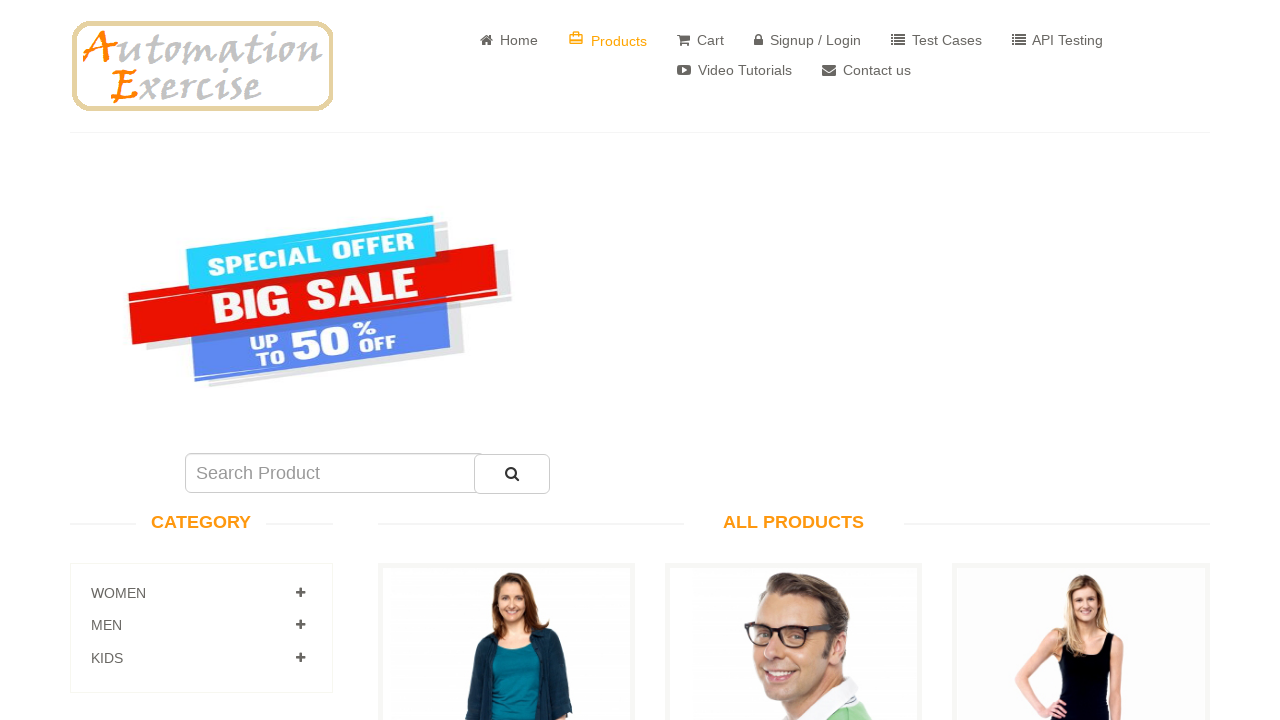

Clicked View Product button for first product at (506, 361) on a[href='/product_details/1']
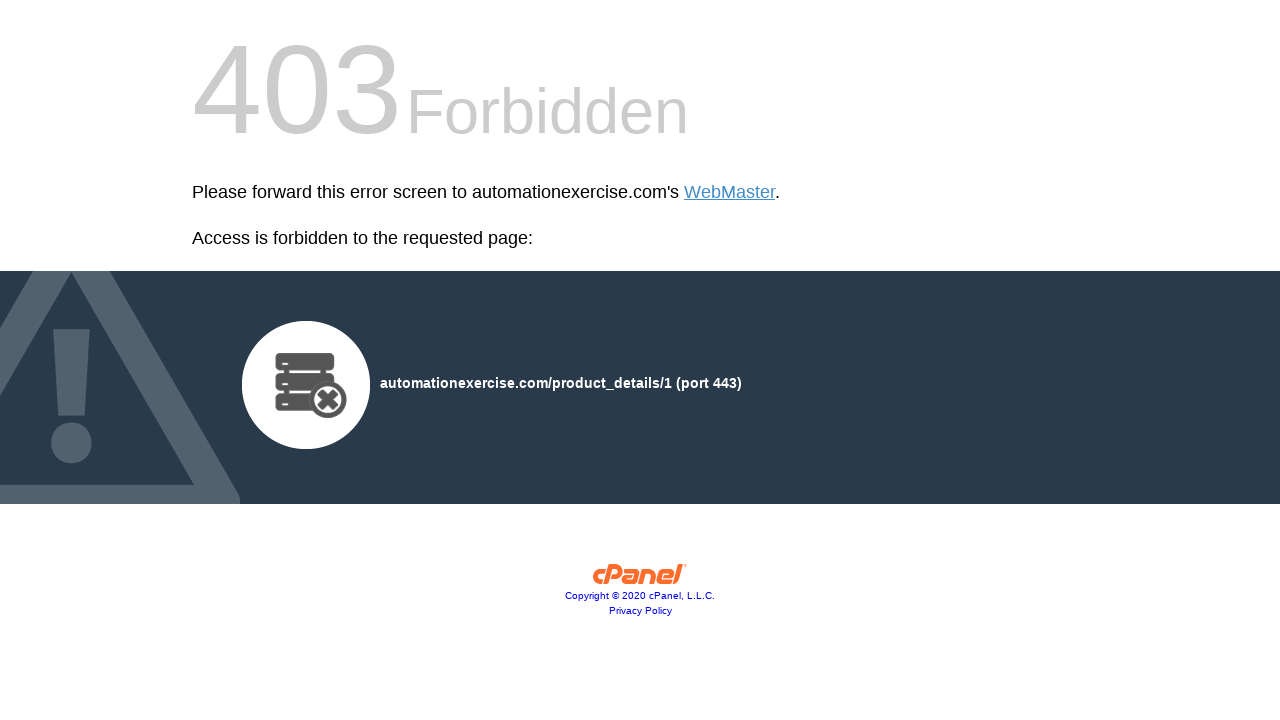

Product details page loaded for product ID 1
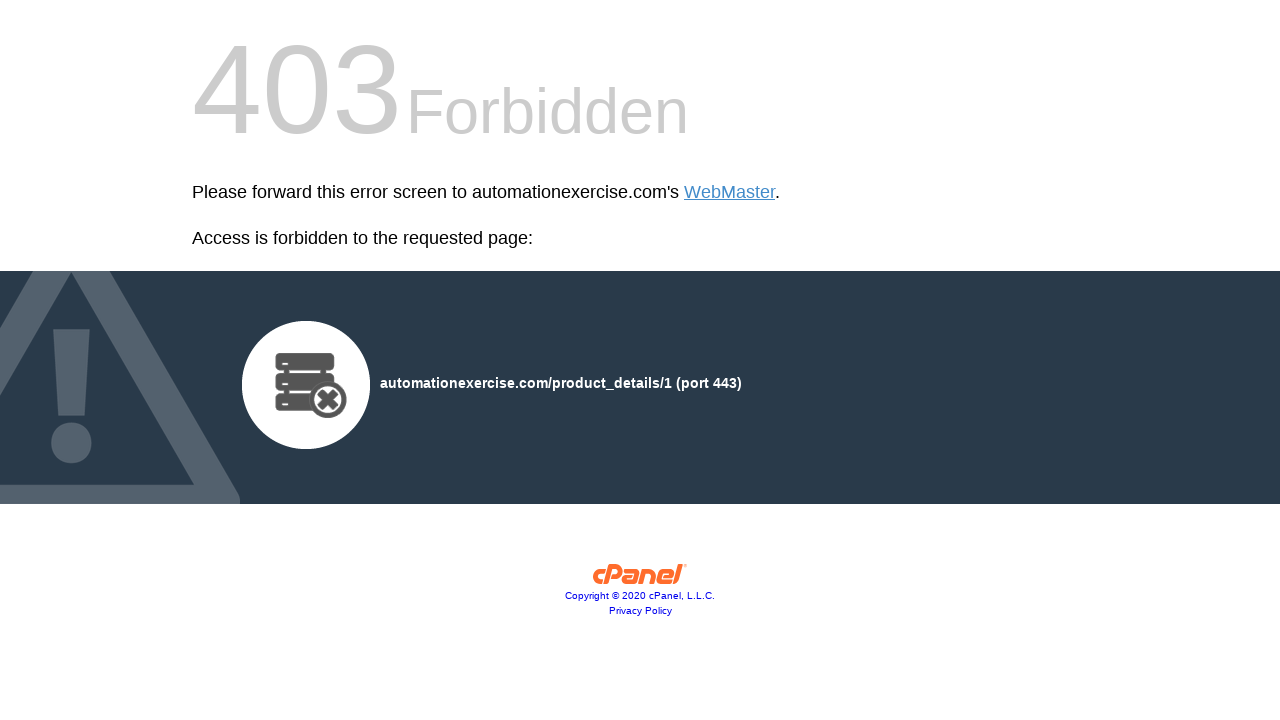

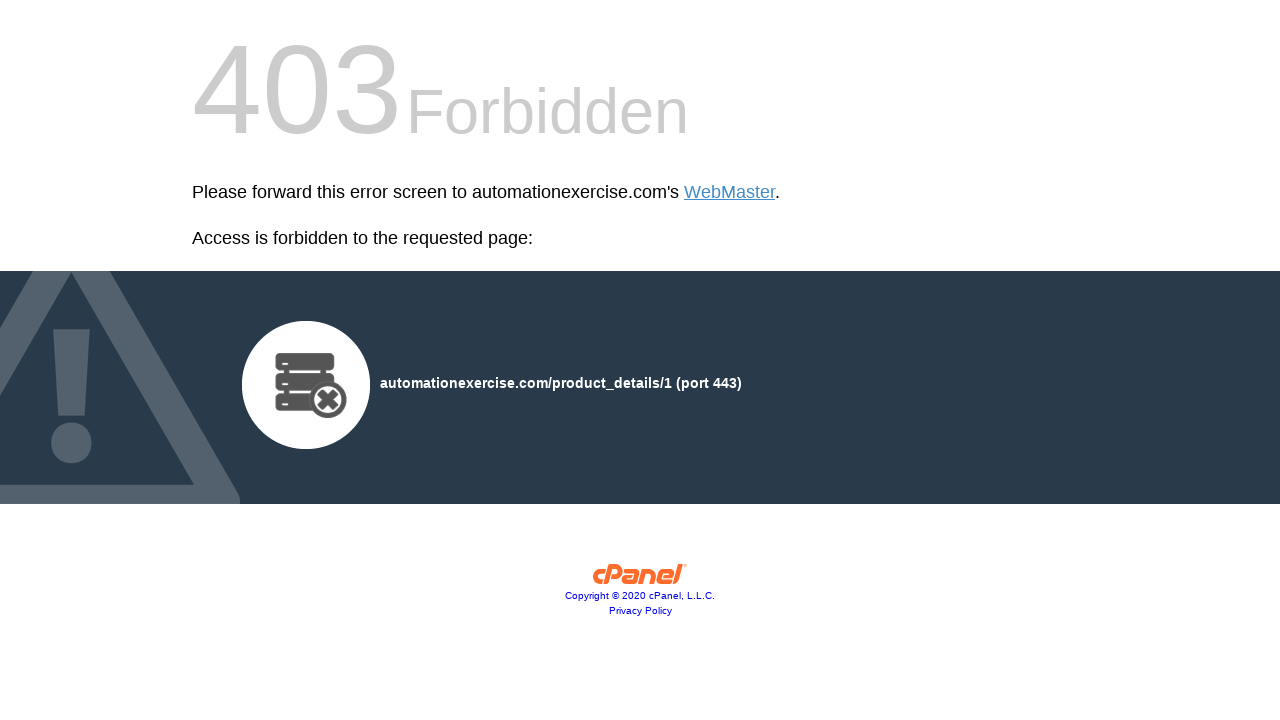